Navigates to a spider demo page, clicks on a post link, and waits for the post header to load

Starting URL: https://code-gym.github.io/spider_demo/

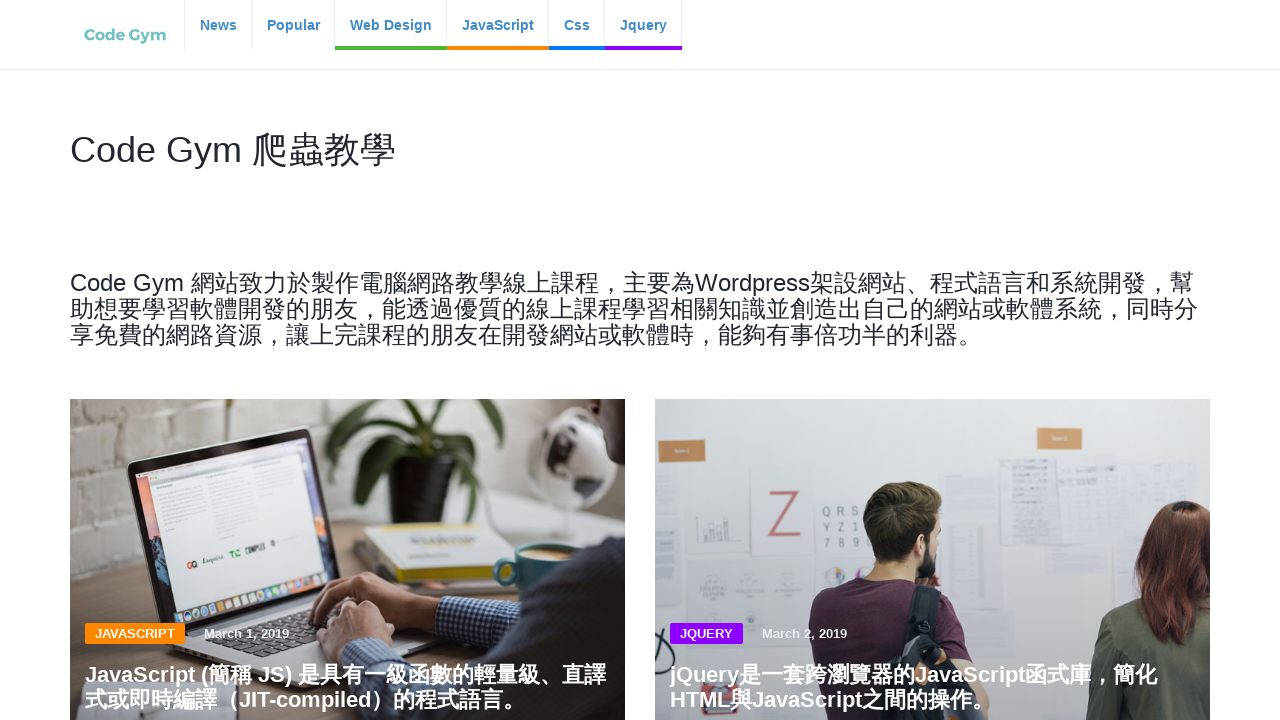

Waited for h1 selector to load on spider demo page
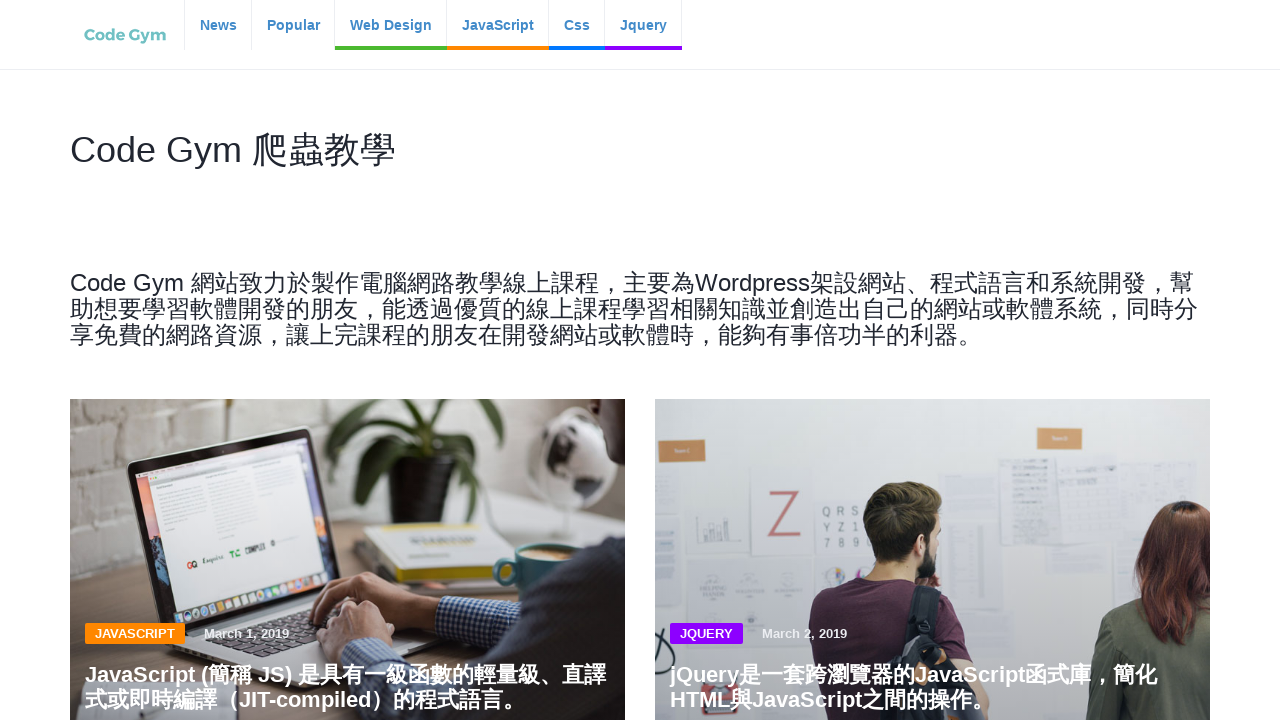

Clicked on the first post link at (346, 675) on xpath=/html/body/div[2]/div/div[1]/div[1]/div/div/h3/a
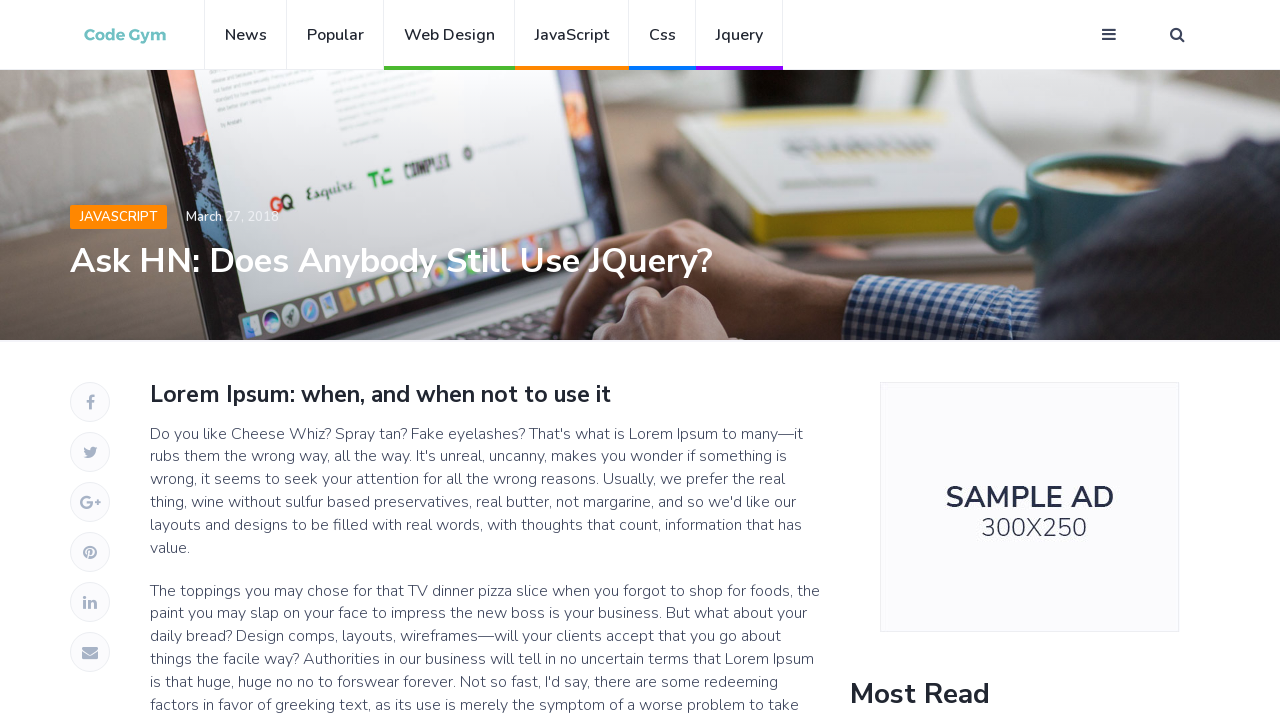

Waited for post header h1 to load
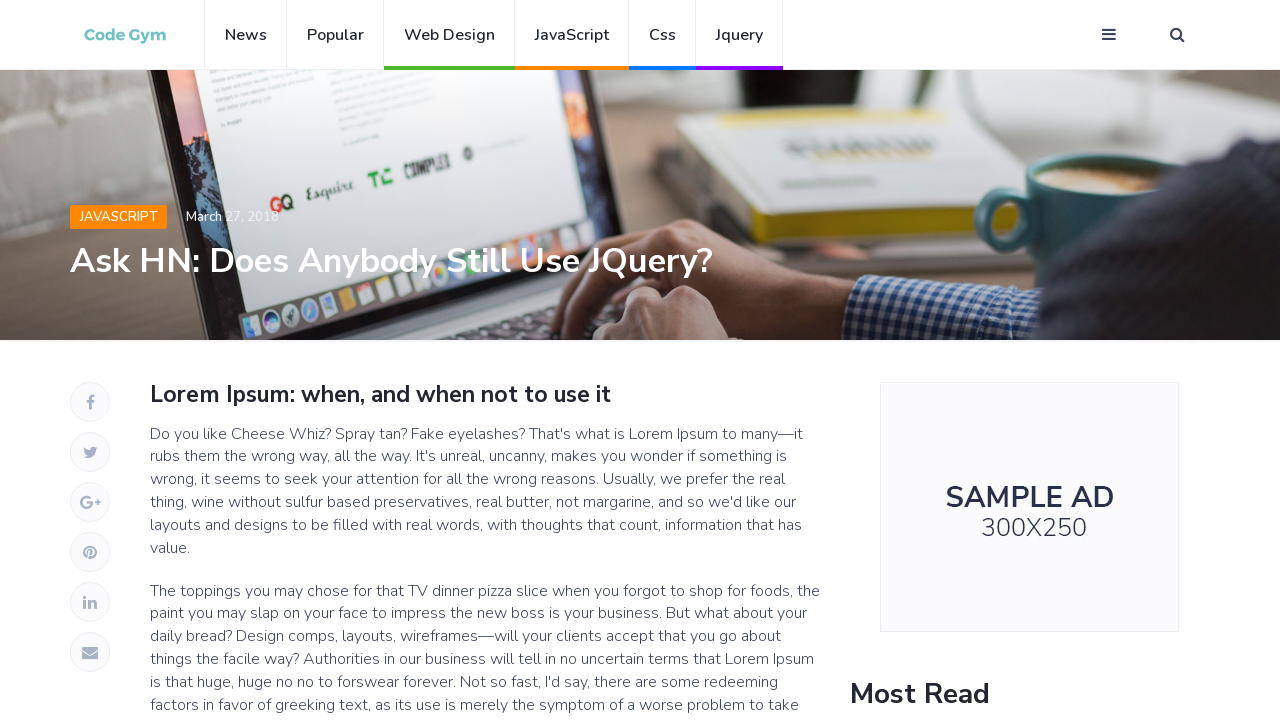

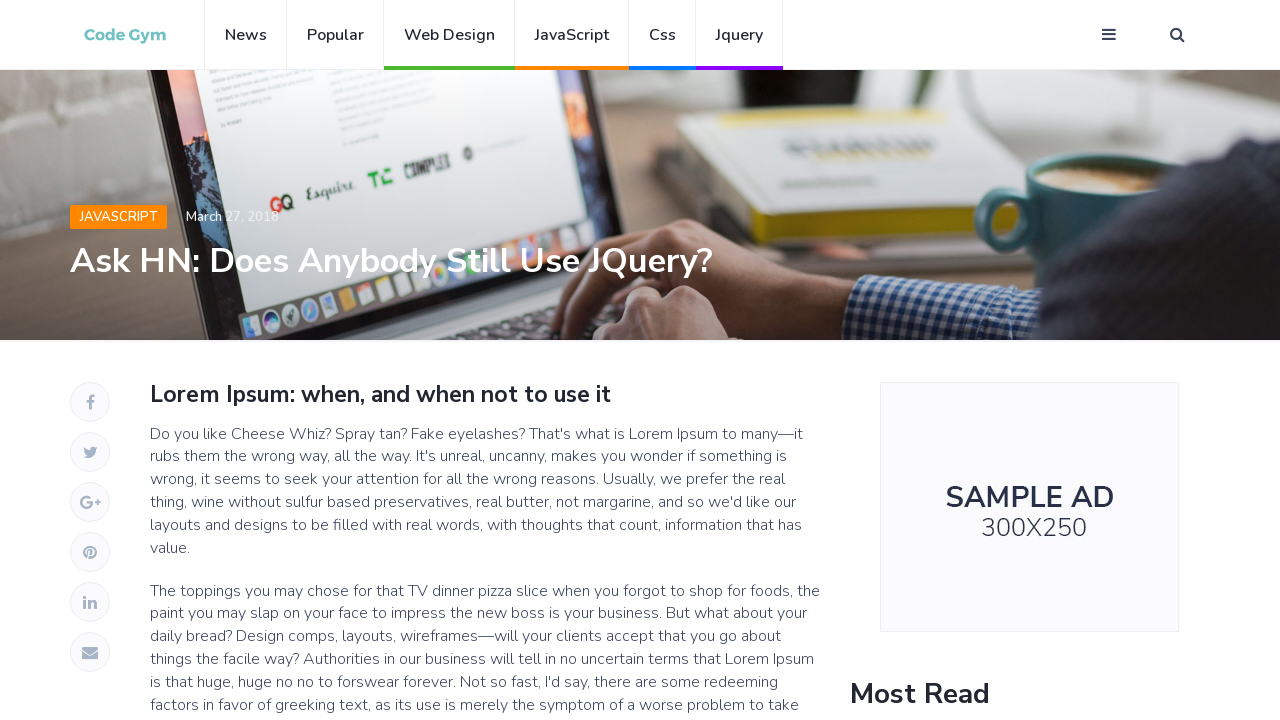